Tests a mobile phone top-up form by filling in phone number, amount, and payment card details (card number, expiration date, CVV), then submitting the form.

Starting URL: https://next.privat24.ua/mobile

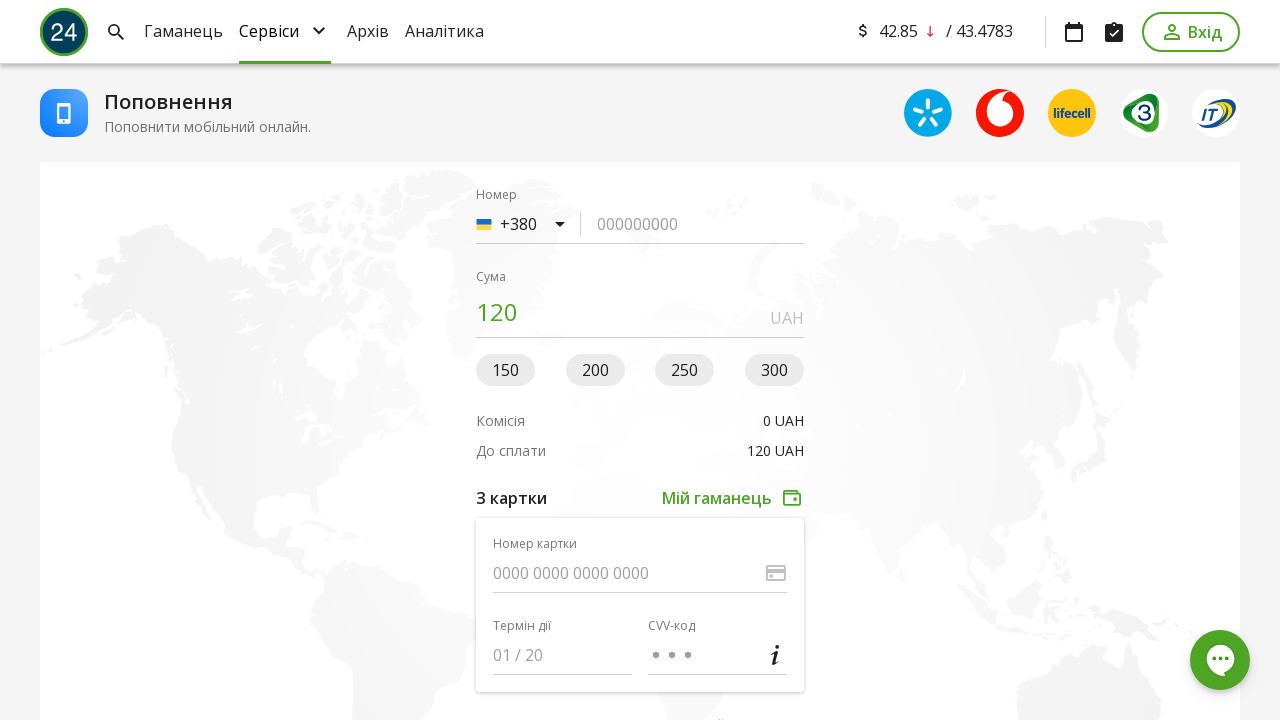

Filled phone number field with '685742196' on input[data-qa-node='phone-number']
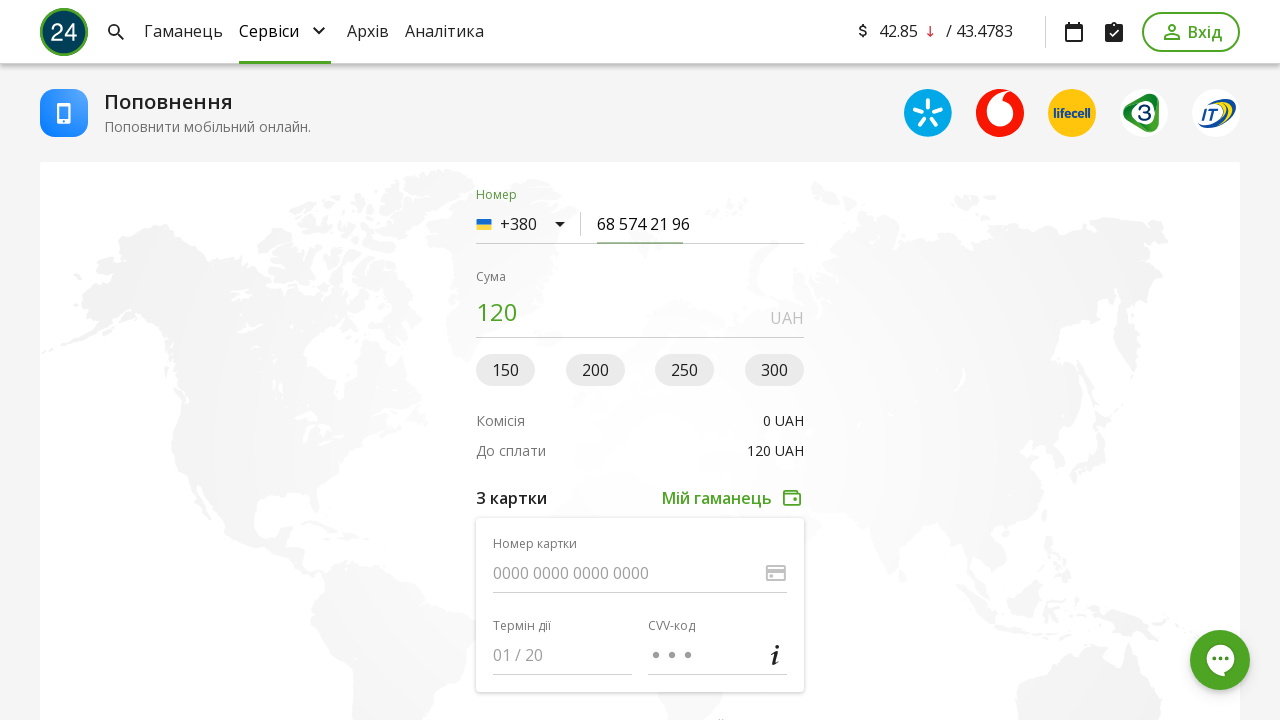

Cleared amount field on input[data-qa-node='amount']
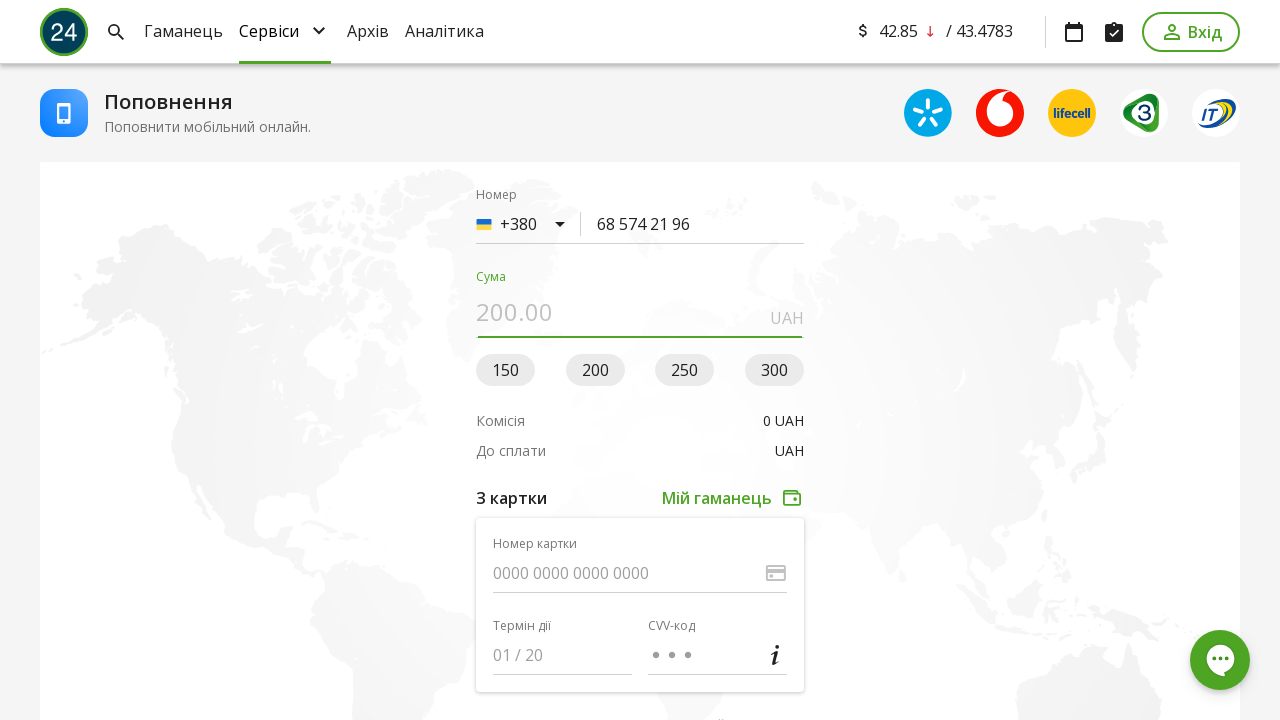

Filled amount field with '150' on input[data-qa-node='amount']
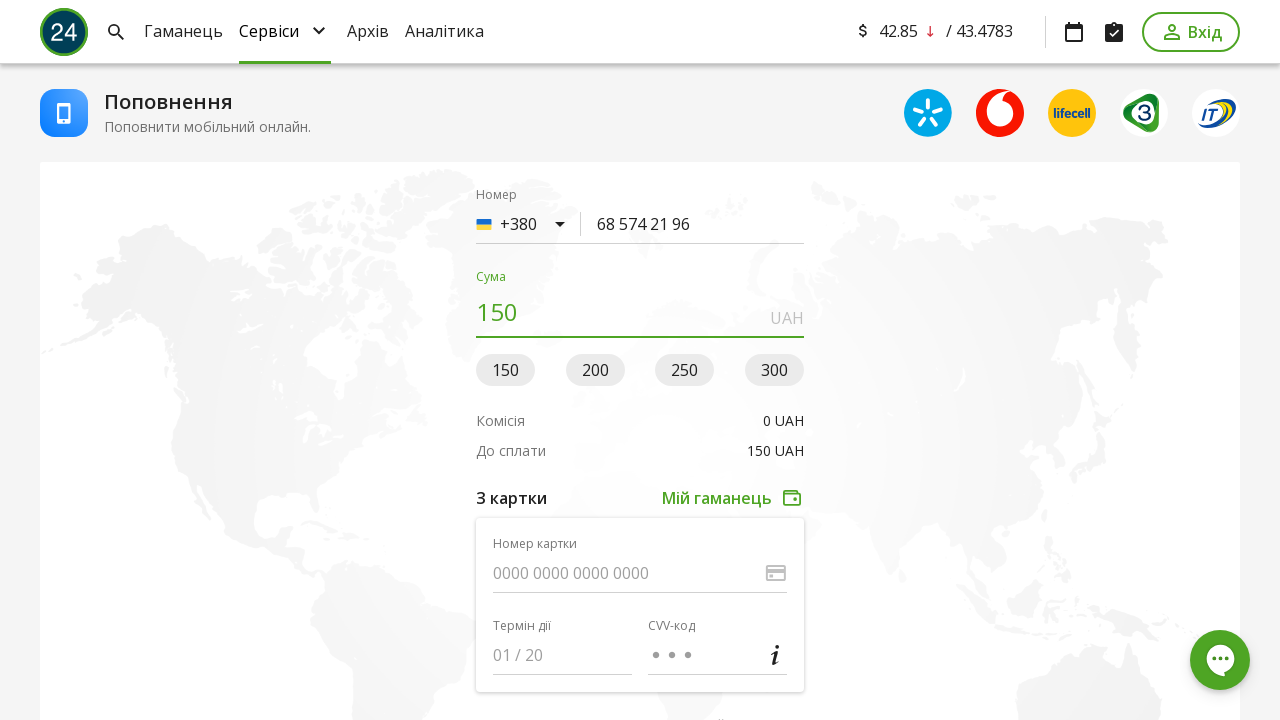

Filled card number field with '4532015112830366' on input[data-qa-node='numberdebitSource']
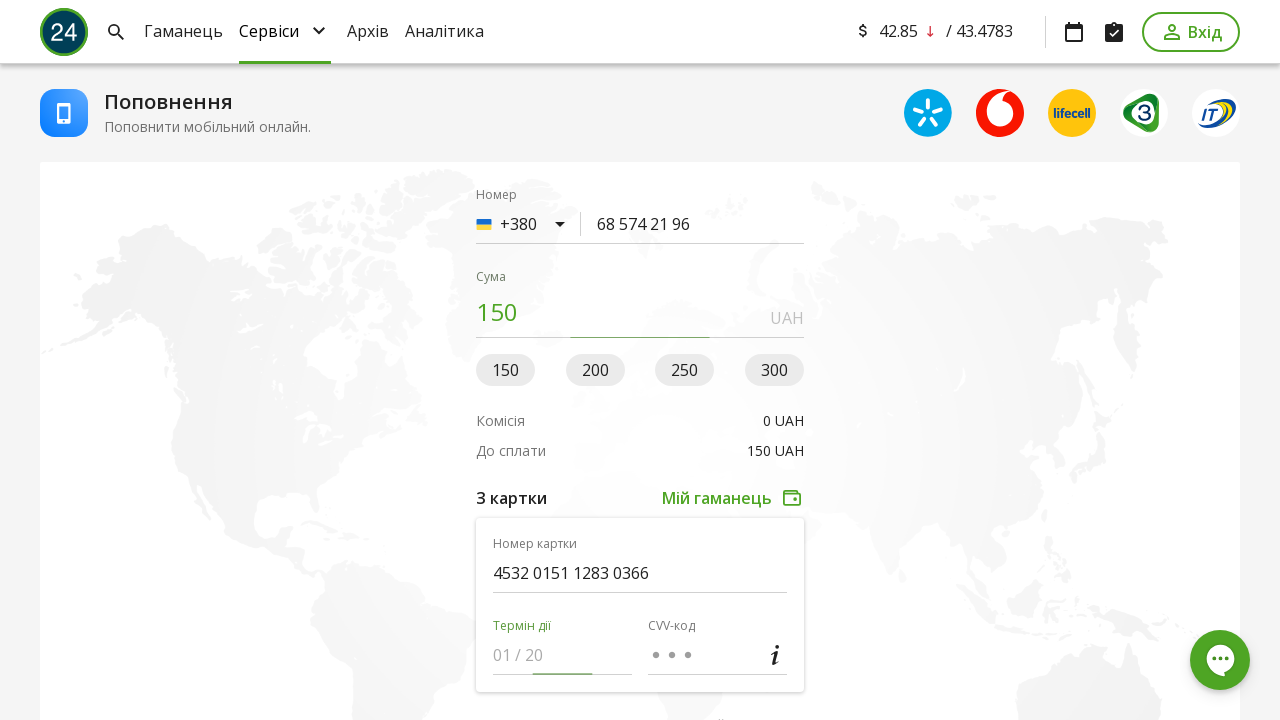

Filled expiration date field with '1227' on input[data-qa-node='expiredebitSource']
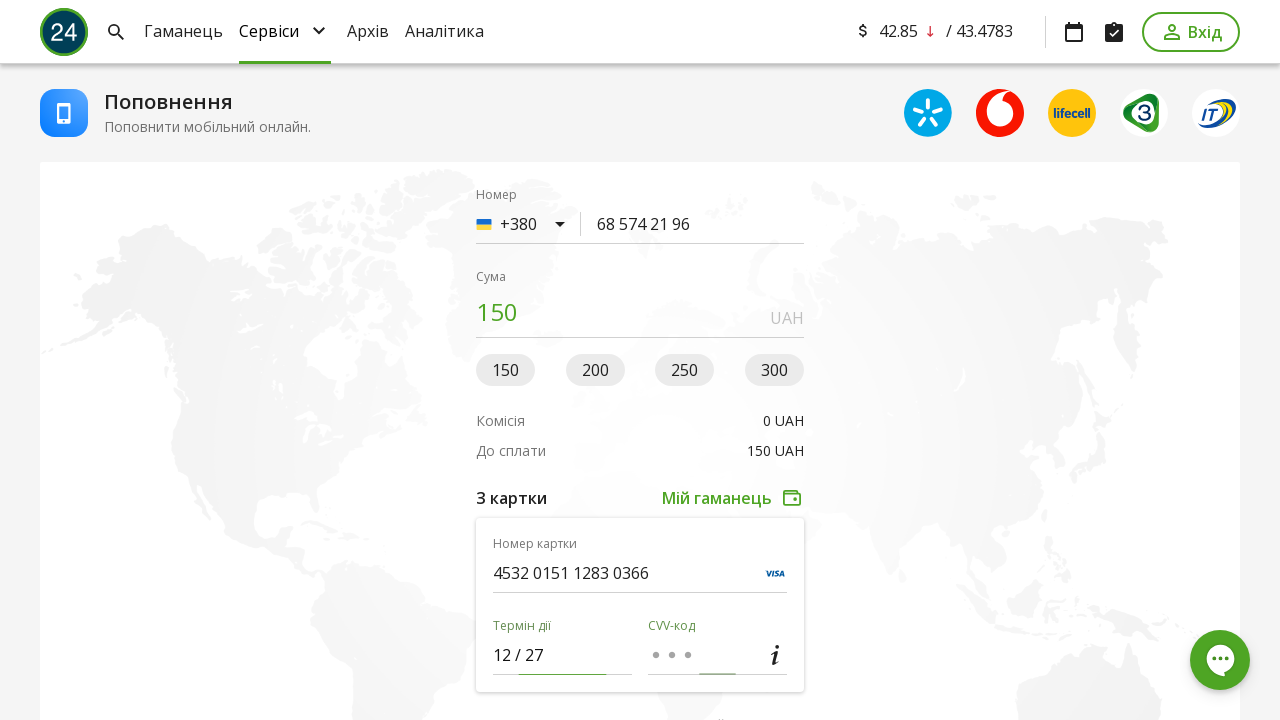

Filled CVV field with '456' on input[data-qa-node='cvvdebitSource']
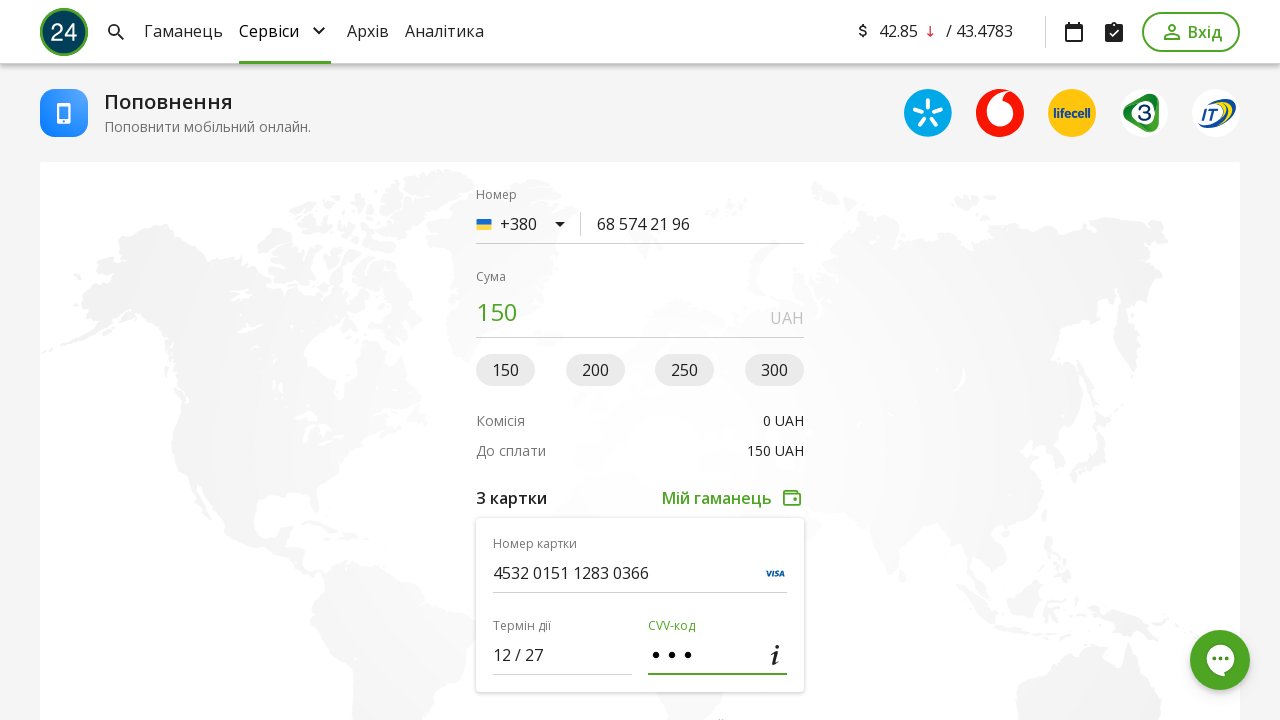

Clicked submit button to complete mobile top-up form at (640, 360) on button[data-qa-node='submit']
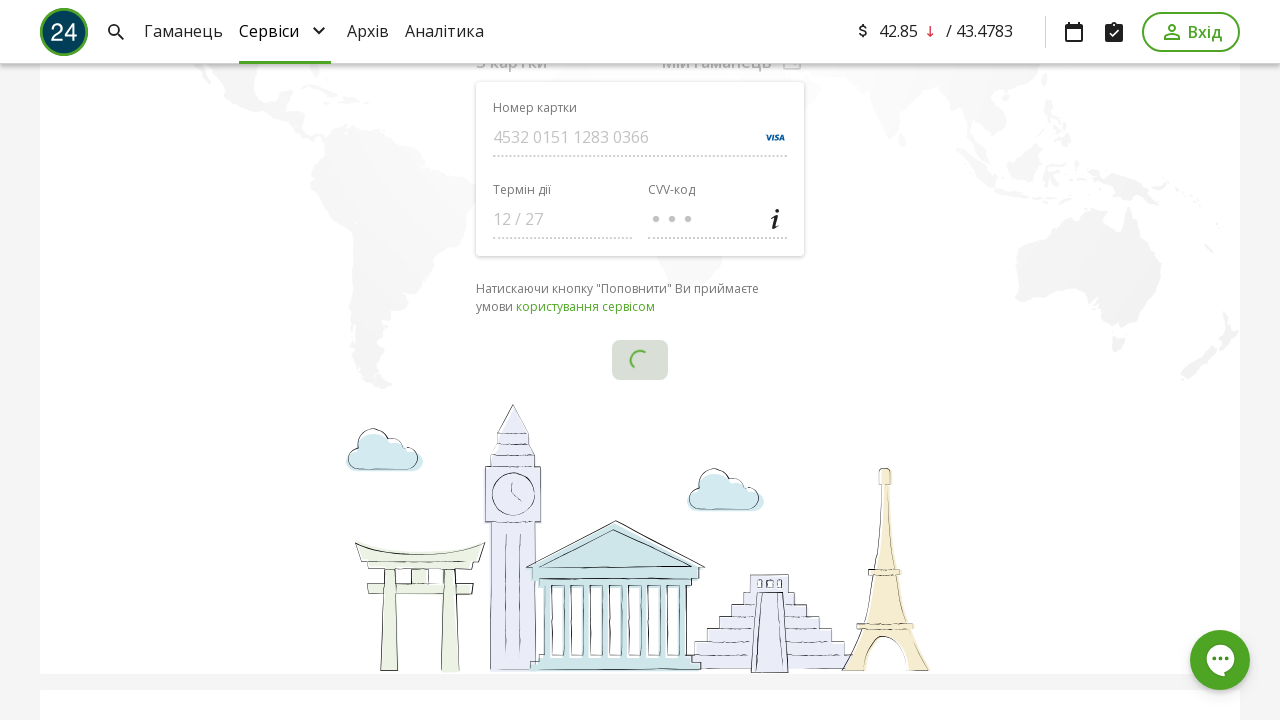

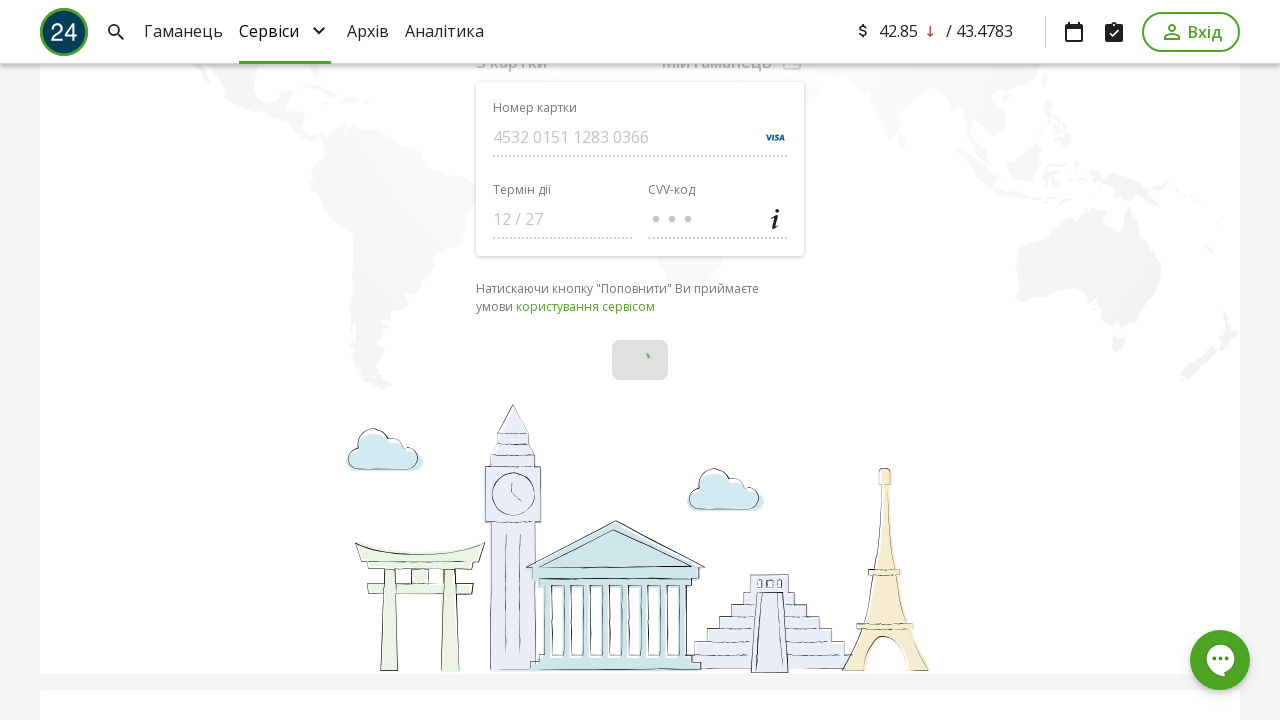